Tests clearing the complete state of all items by checking and unchecking the toggle all checkbox.

Starting URL: https://demo.playwright.dev/todomvc

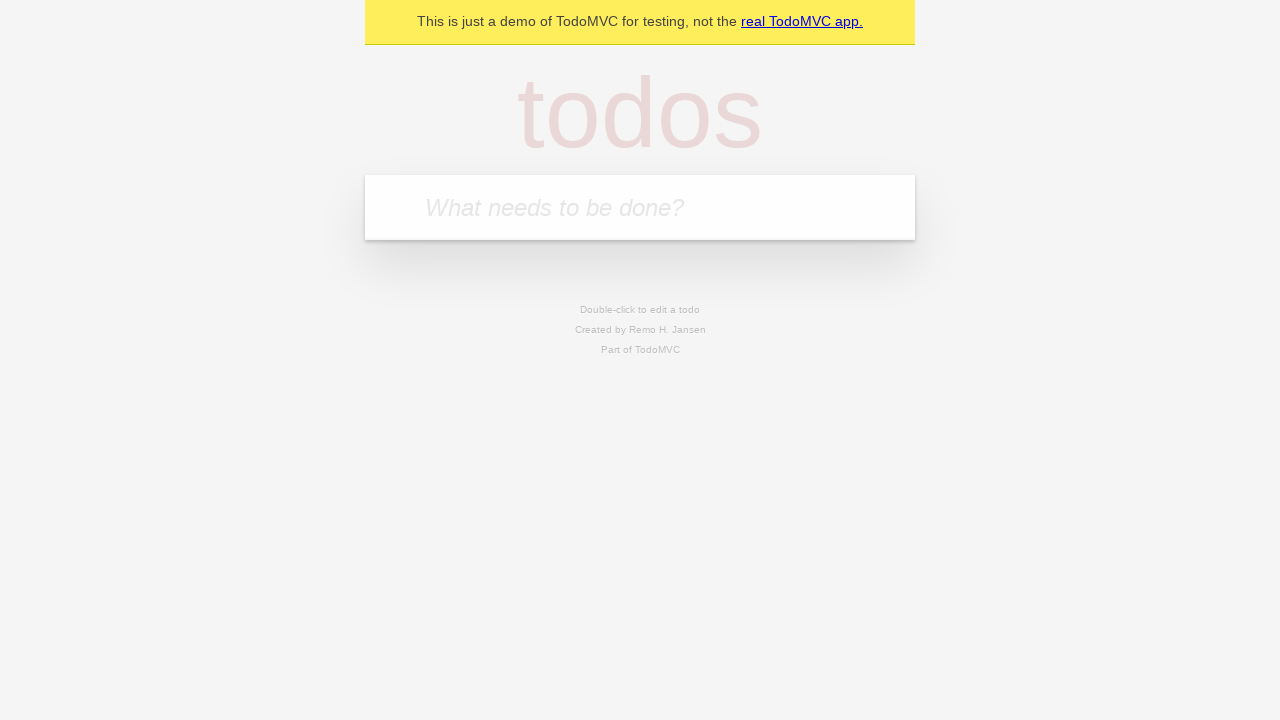

Filled todo input with 'buy some cheese' on internal:attr=[placeholder="What needs to be done?"i]
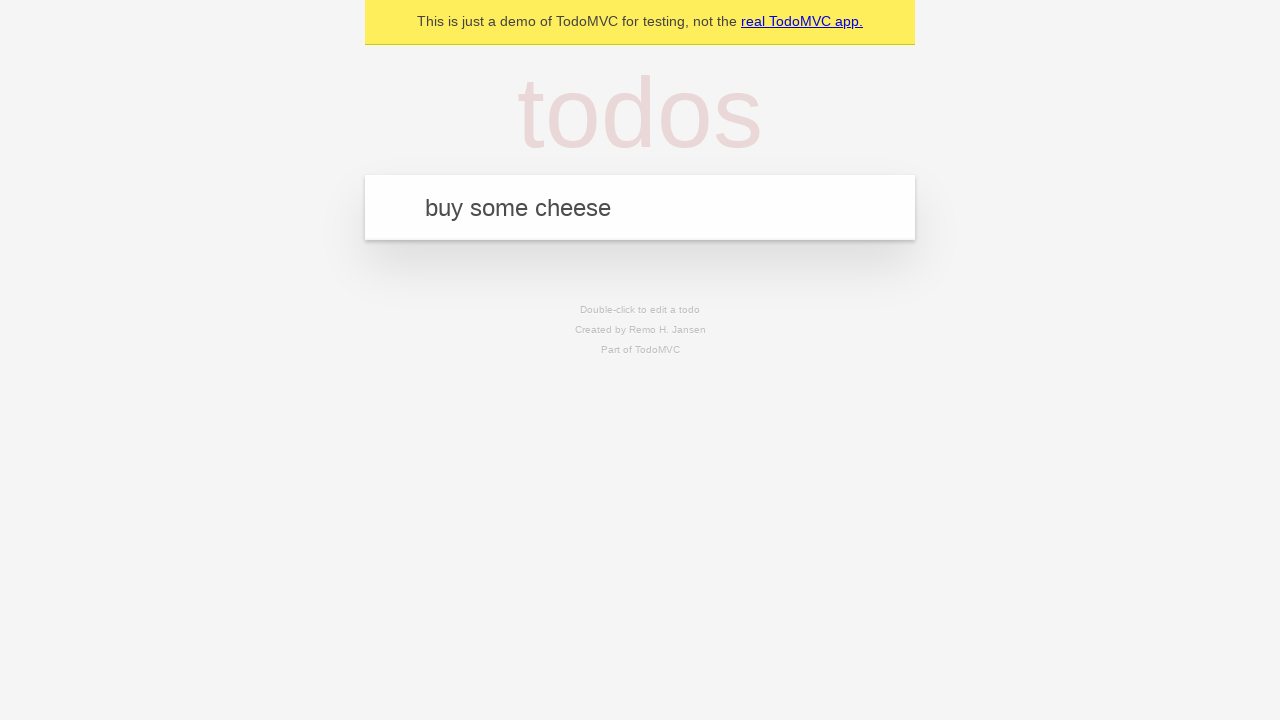

Pressed Enter to add first todo item on internal:attr=[placeholder="What needs to be done?"i]
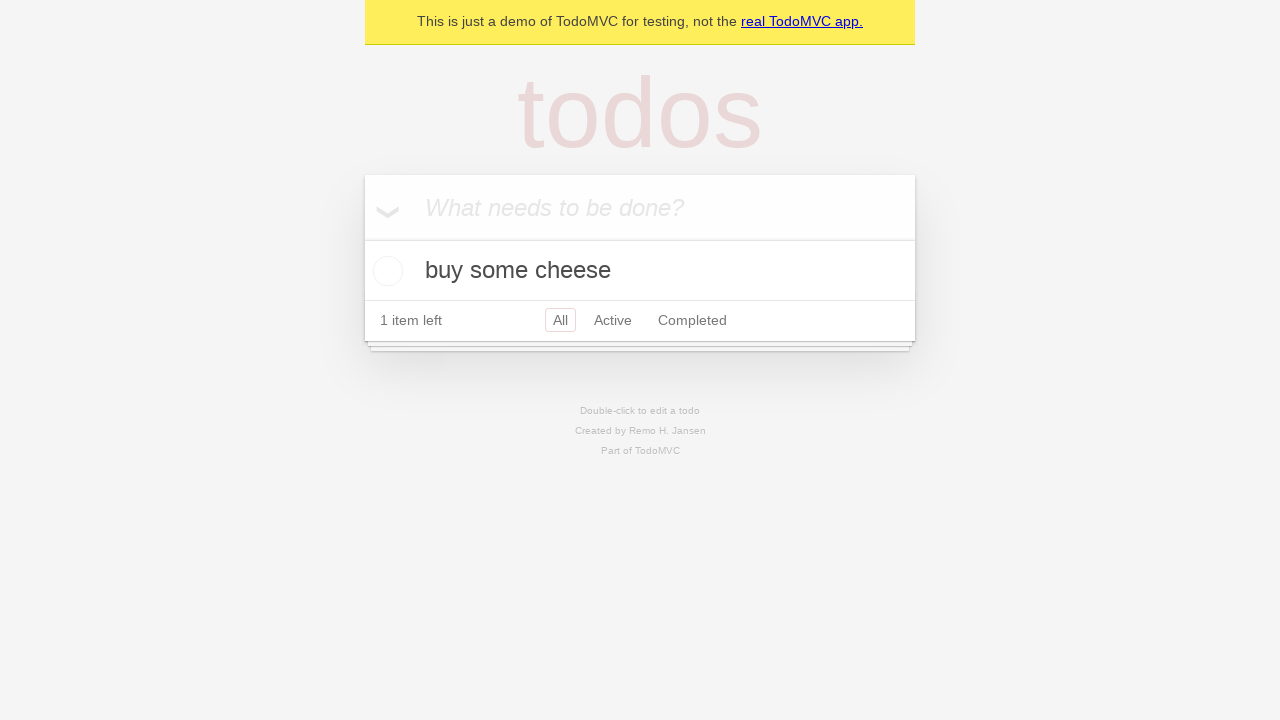

Filled todo input with 'feed the cat' on internal:attr=[placeholder="What needs to be done?"i]
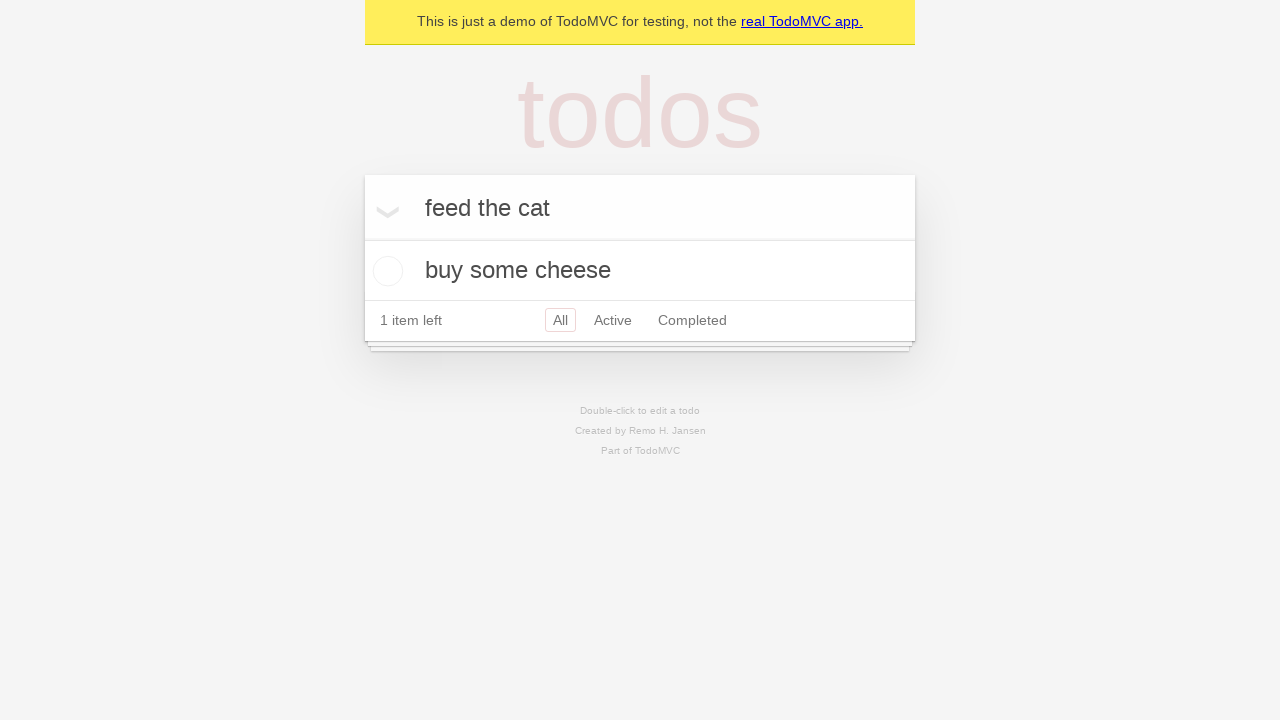

Pressed Enter to add second todo item on internal:attr=[placeholder="What needs to be done?"i]
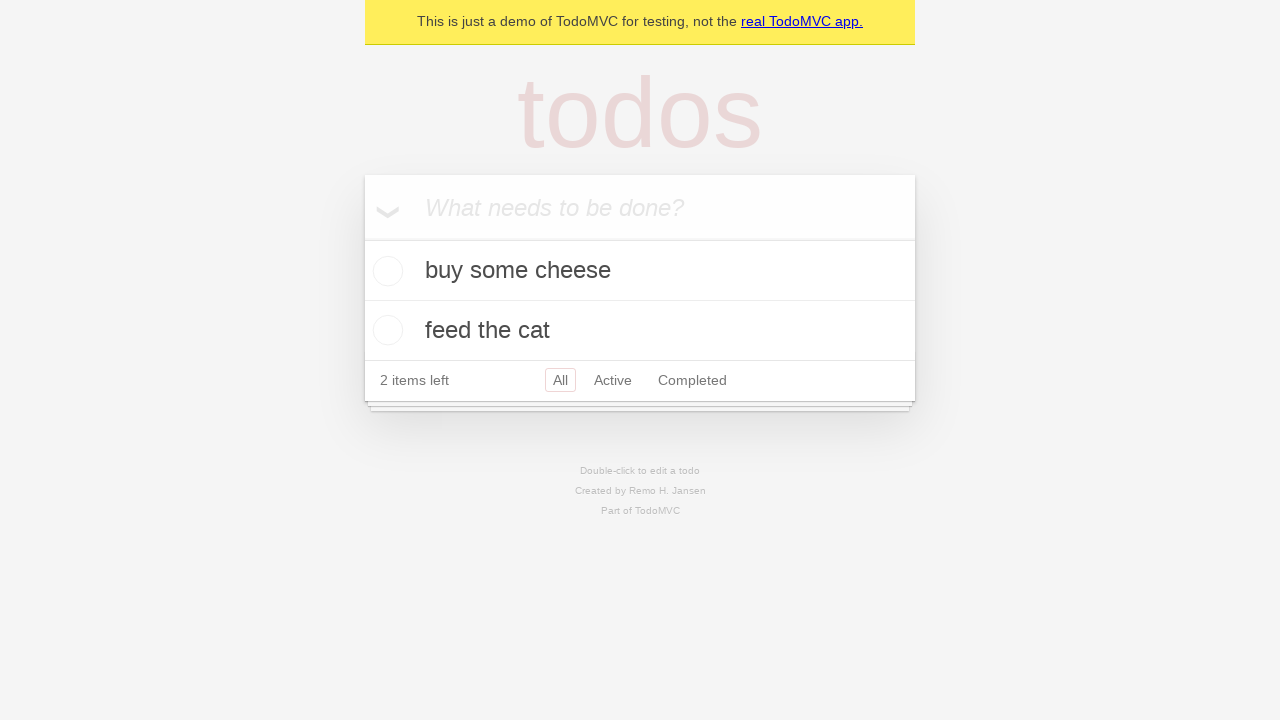

Filled todo input with 'book a doctors appointment' on internal:attr=[placeholder="What needs to be done?"i]
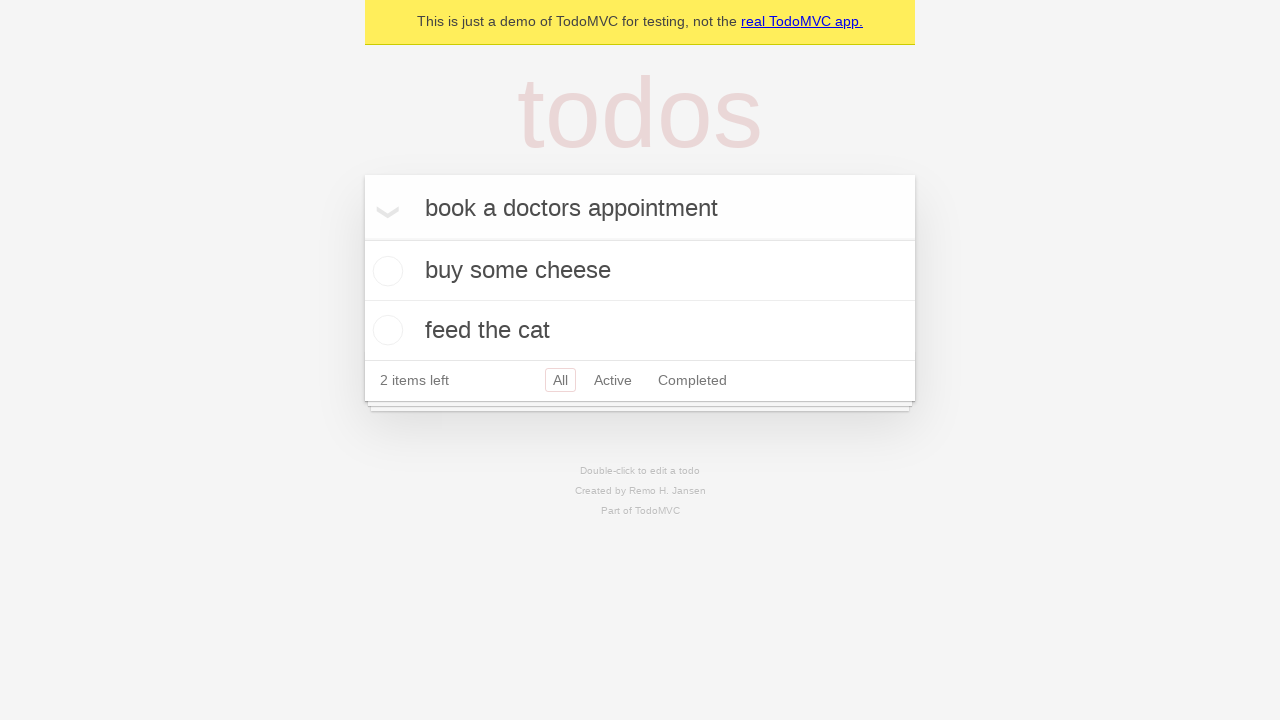

Pressed Enter to add third todo item on internal:attr=[placeholder="What needs to be done?"i]
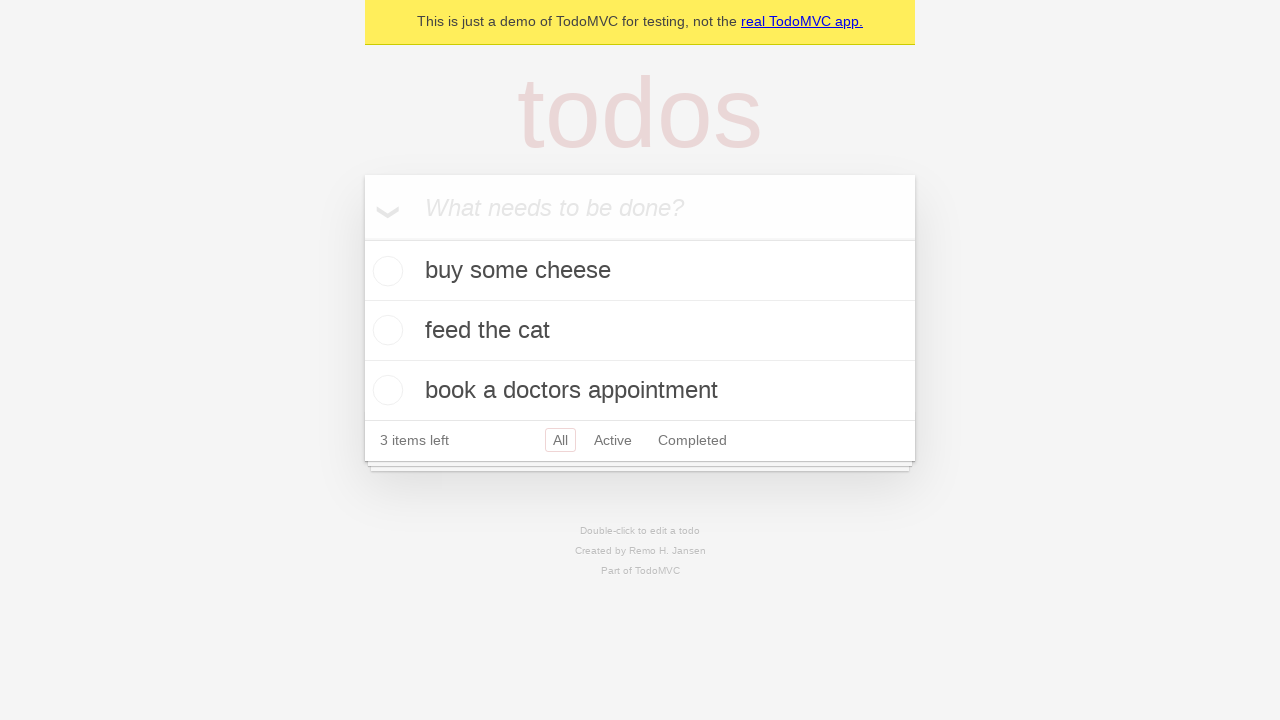

Checked 'Mark all as complete' toggle to mark all items as complete at (362, 238) on internal:label="Mark all as complete"i
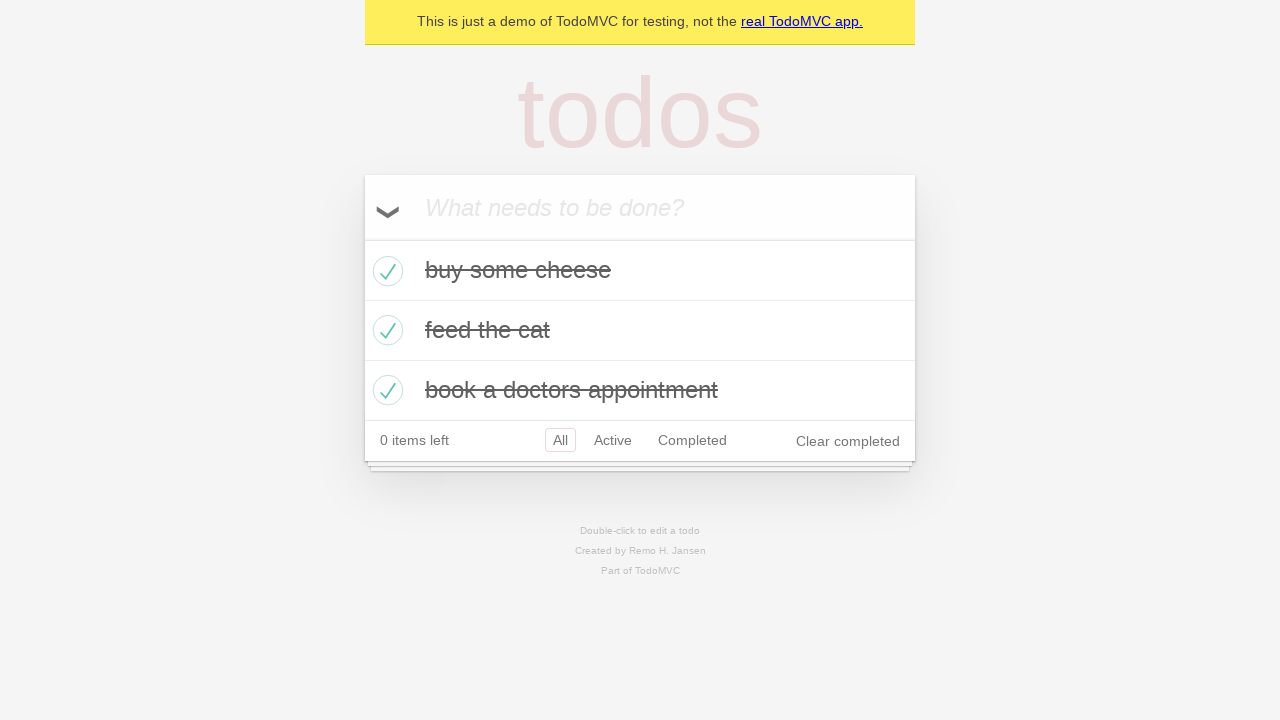

Unchecked 'Mark all as complete' toggle to clear complete state of all items at (362, 238) on internal:label="Mark all as complete"i
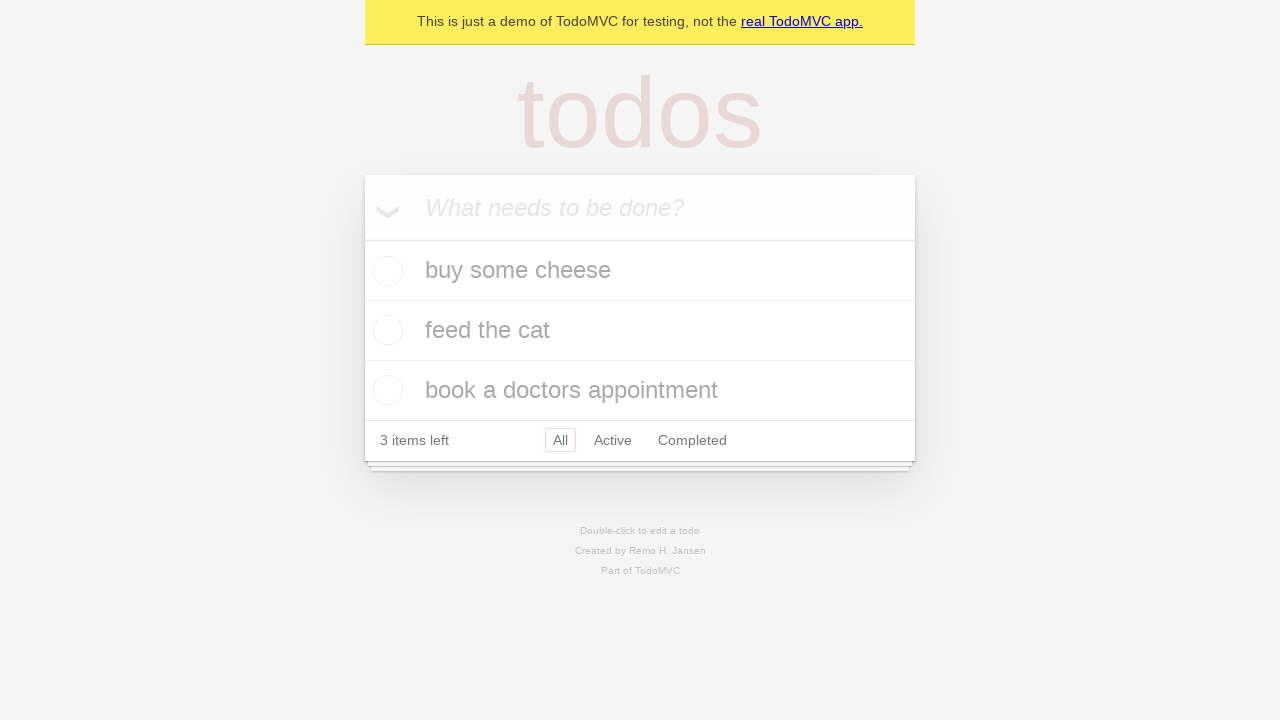

Waited for todo items to be visible after clearing complete state
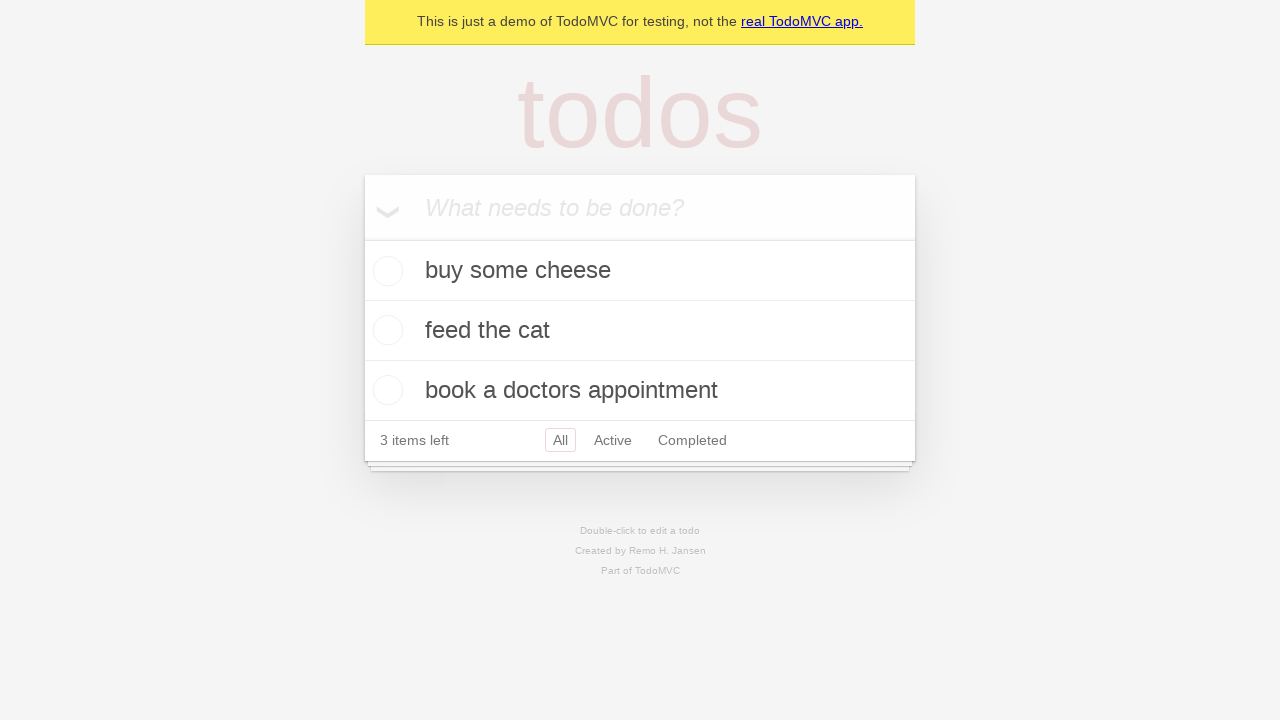

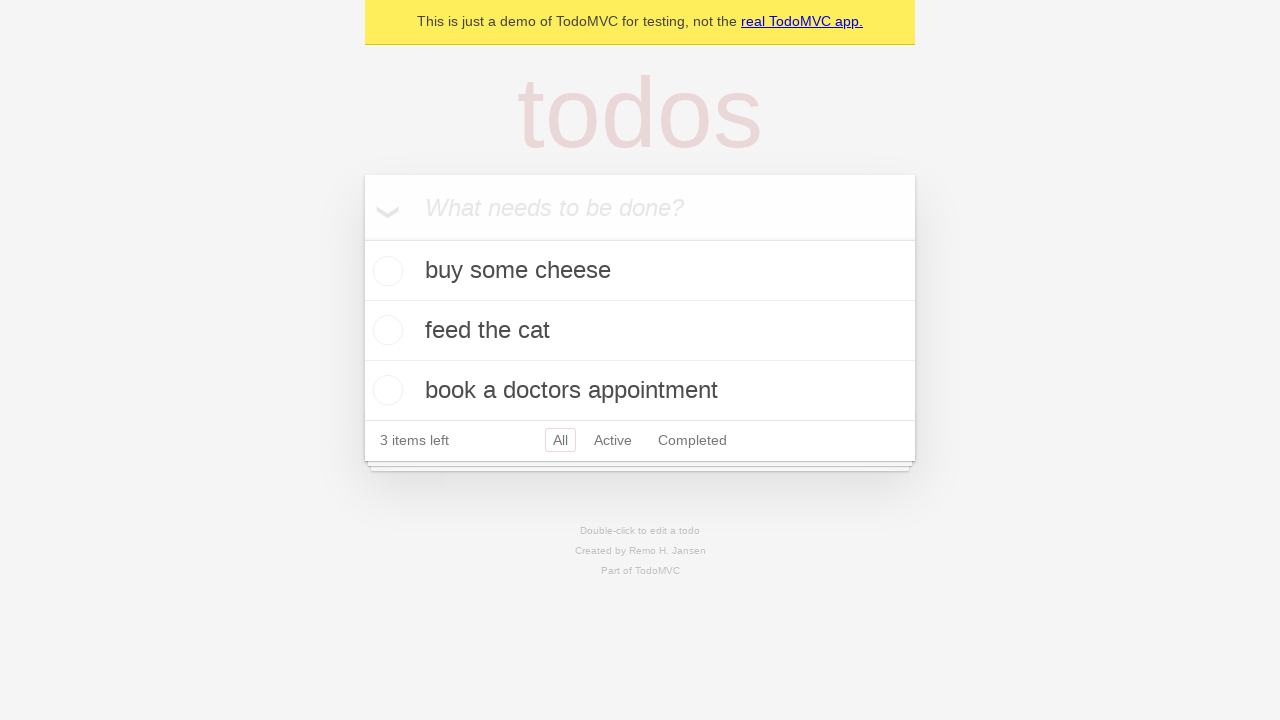